Tests keyboard actions on a dropdown element by clicking it, using arrow down key to navigate, and pressing enter to select an option

Starting URL: https://omayo.blogspot.com/

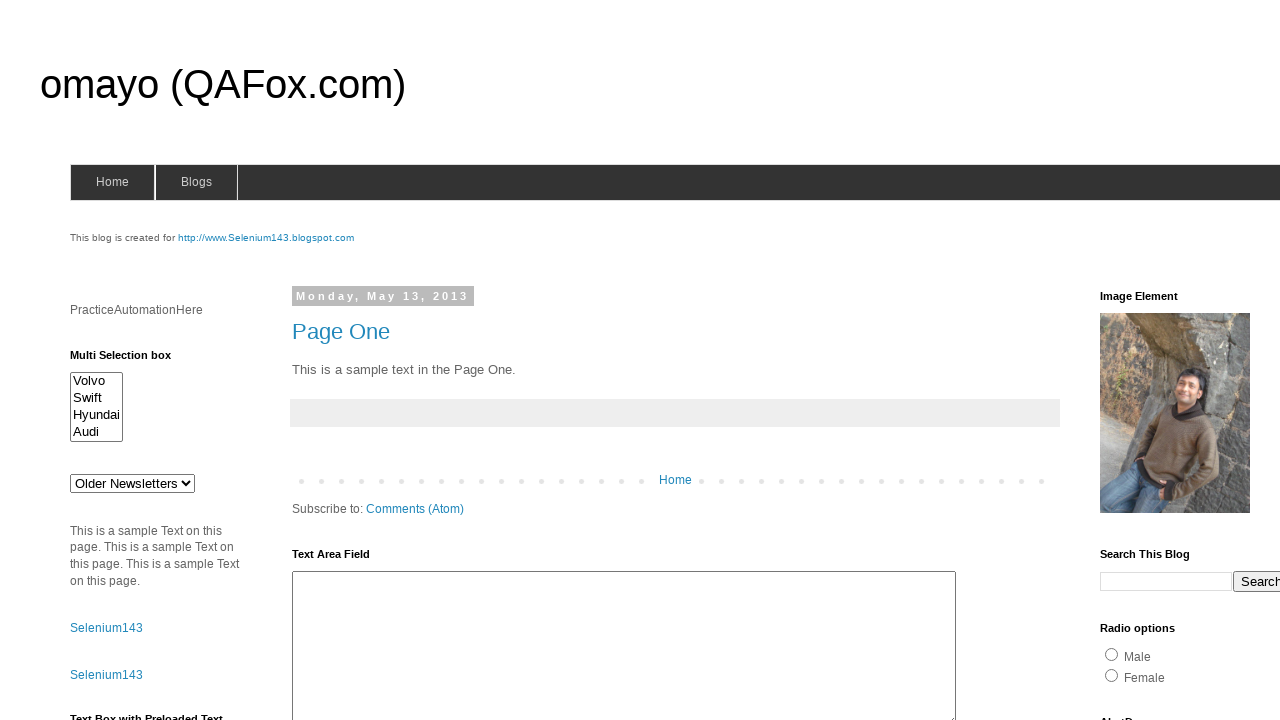

Clicked dropdown element to open it at (132, 483) on select#drop1
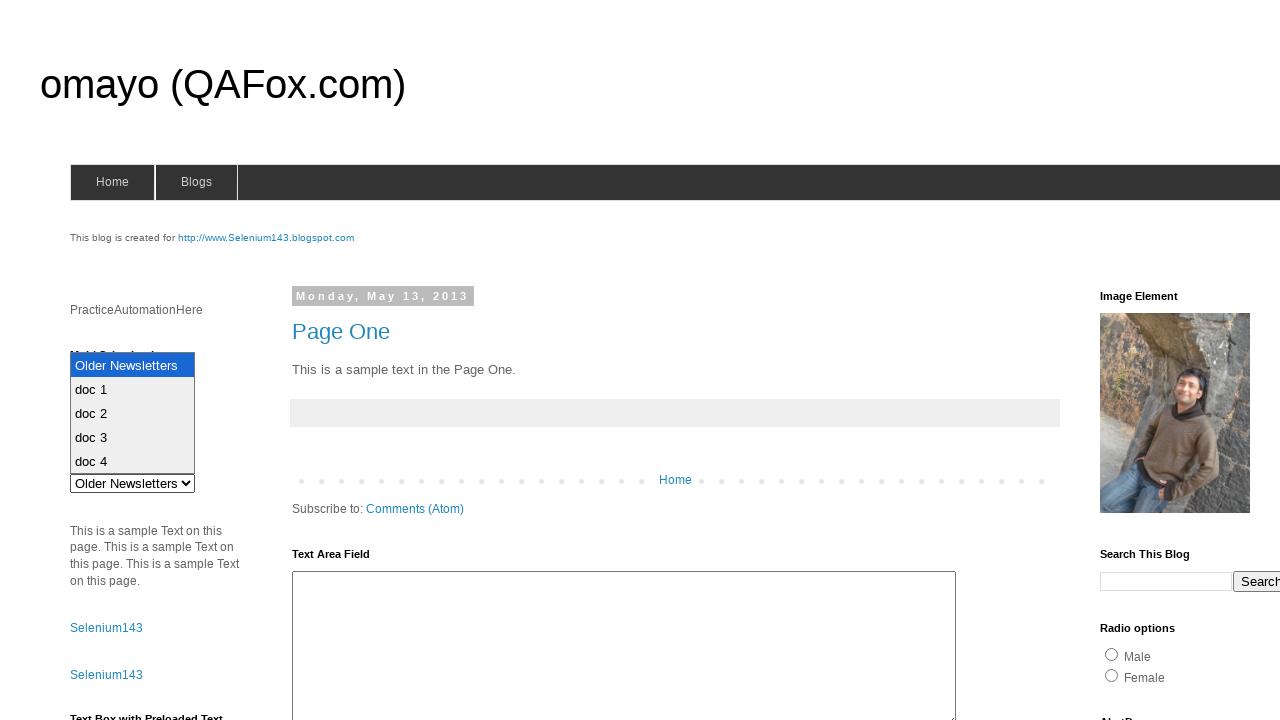

Pressed arrow down key to navigate to next dropdown option on select#drop1
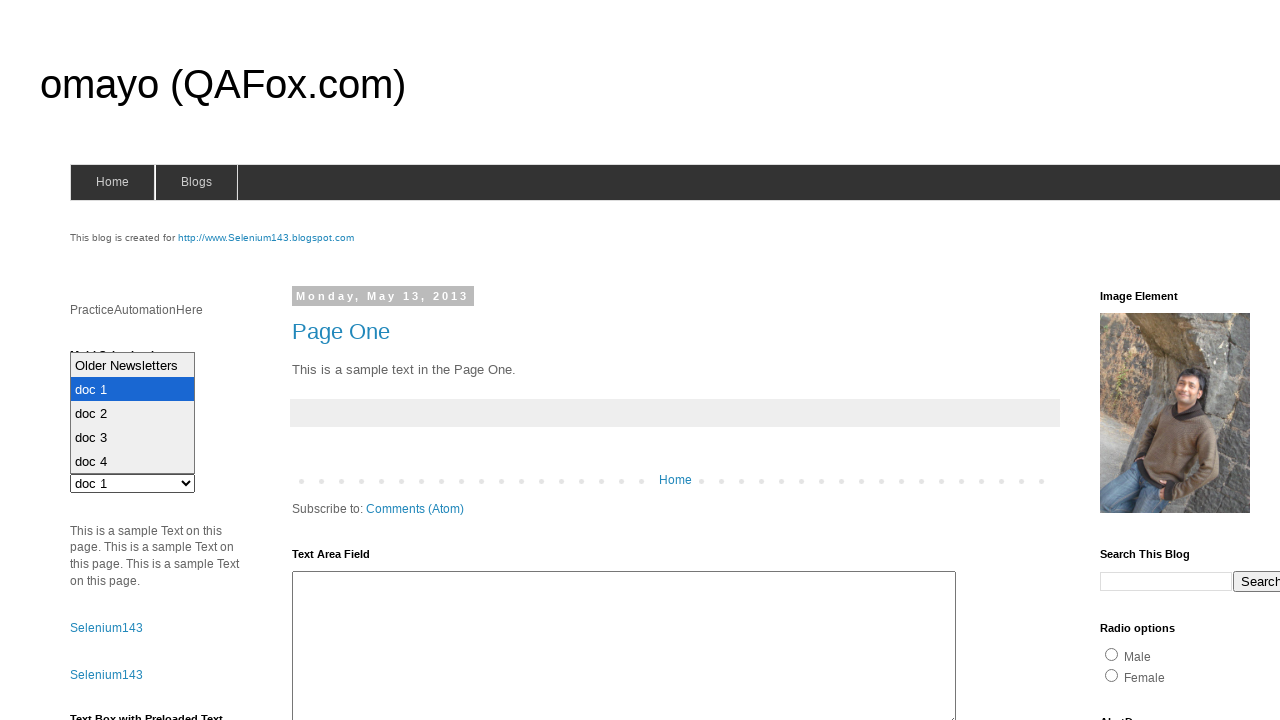

Pressed enter key to select the highlighted dropdown option on select#drop1
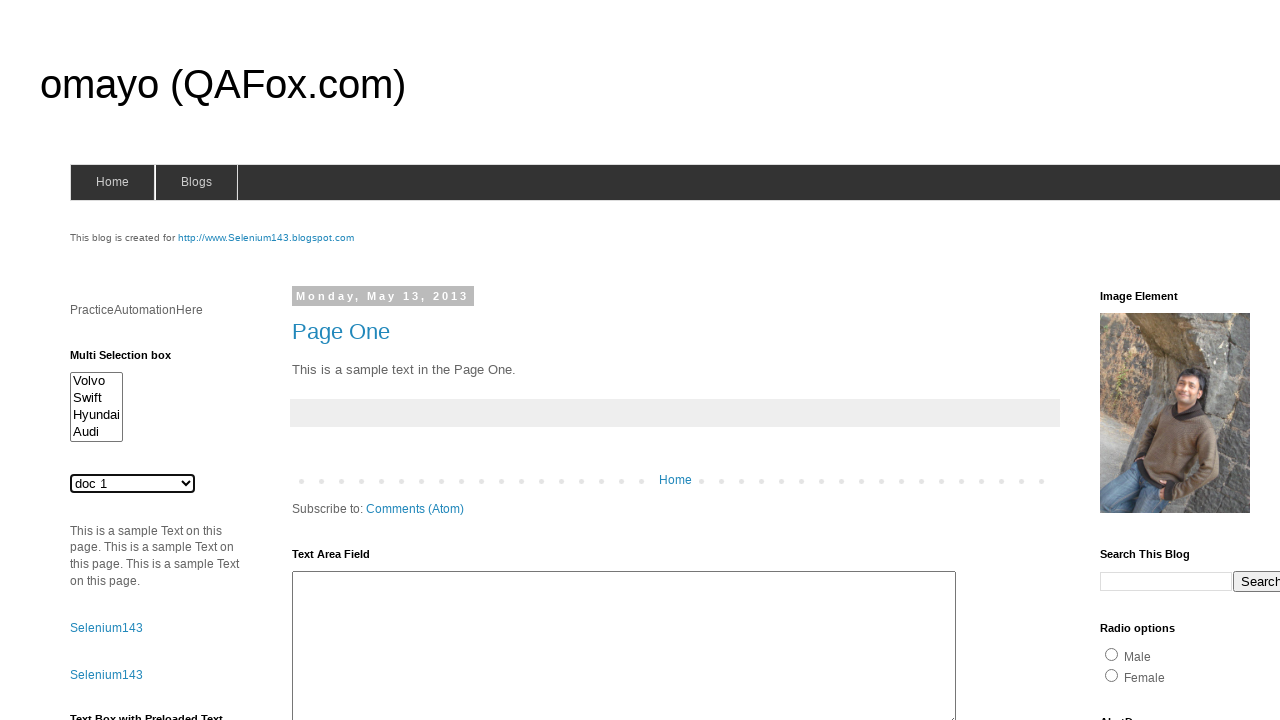

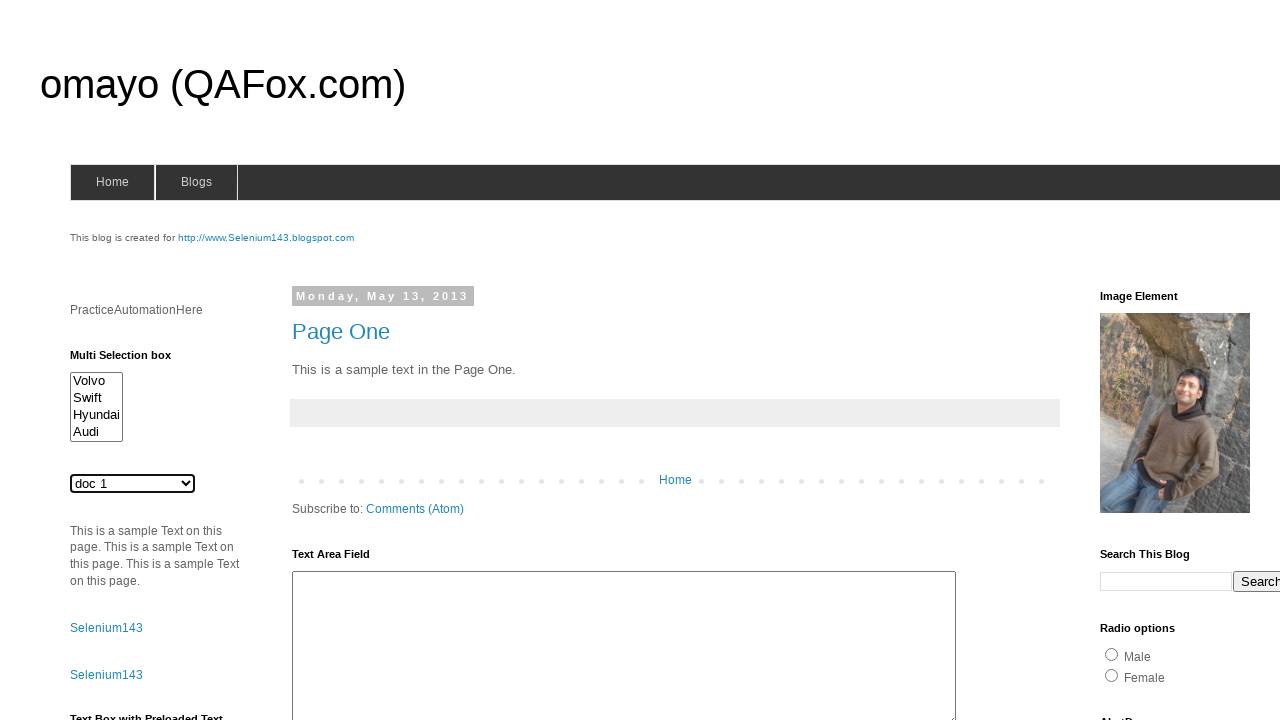